Navigates to a deployed Vercel site and waits for the page to load, verifying the site is accessible

Starting URL: https://quizer-nev6pfbkf-cubaseuser3-ais-projects.vercel.app/

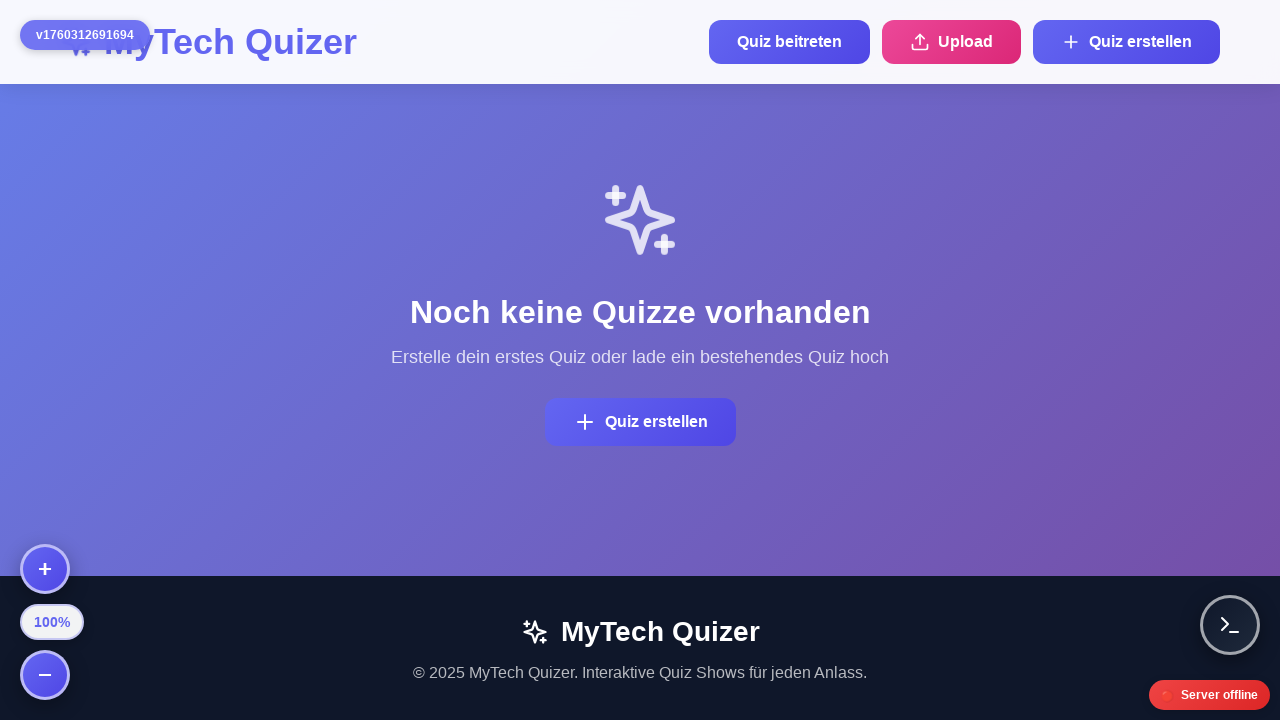

Waited for page to reach networkidle state - Vercel site fully loaded
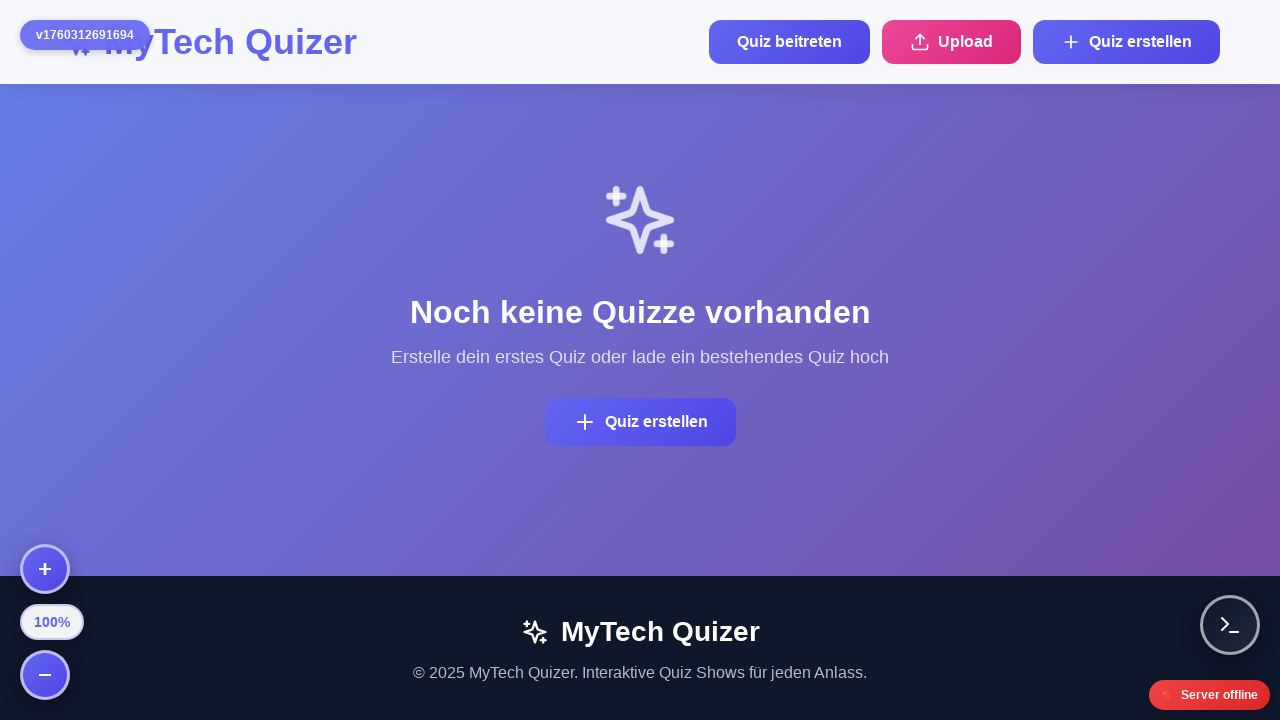

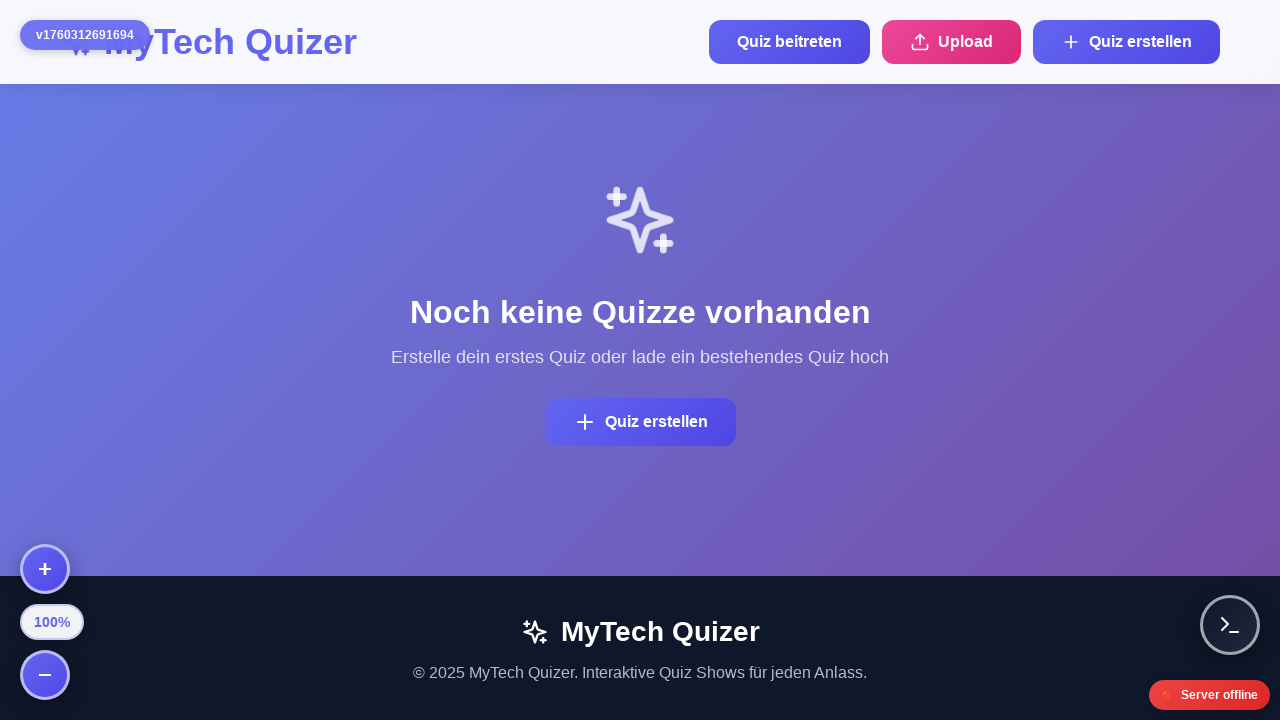